Navigates to a practice page with a table, scrolls to view it, and verifies that the sum of values in the third column equals the expected total of 235

Starting URL: https://rahulshettyacademy.com/AutomationPractice/

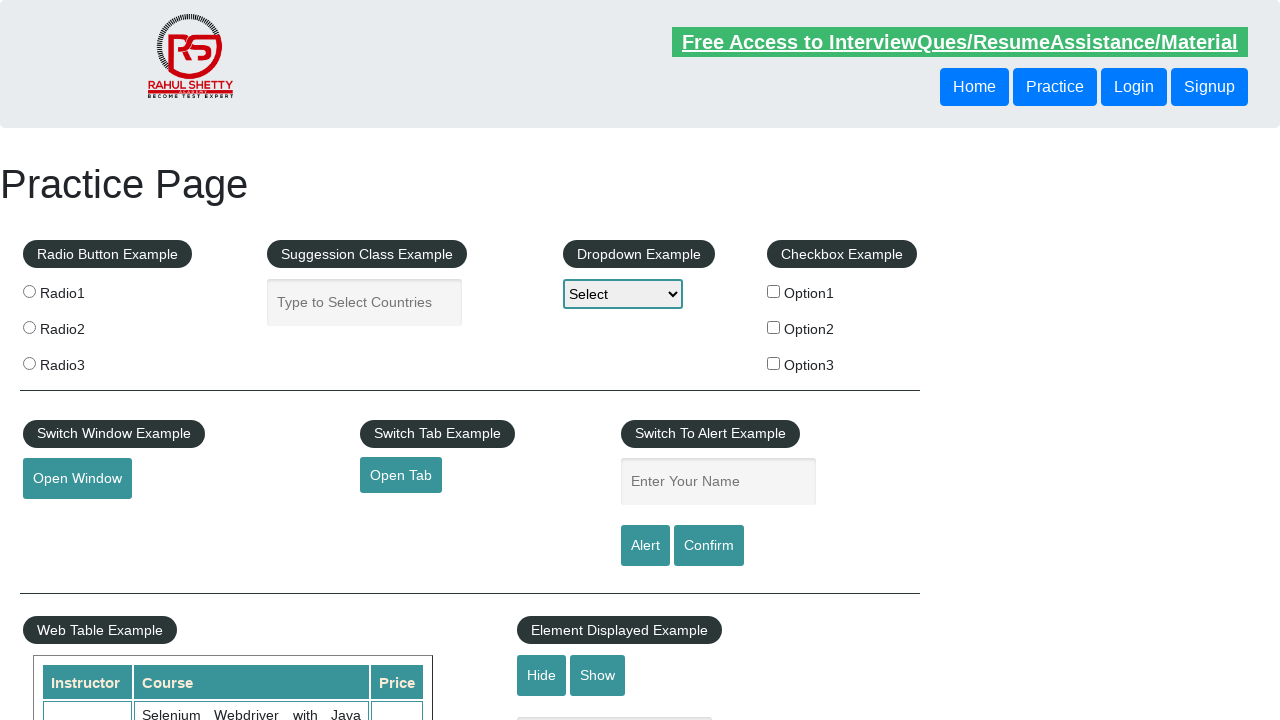

Scrolled down 600px to view the table
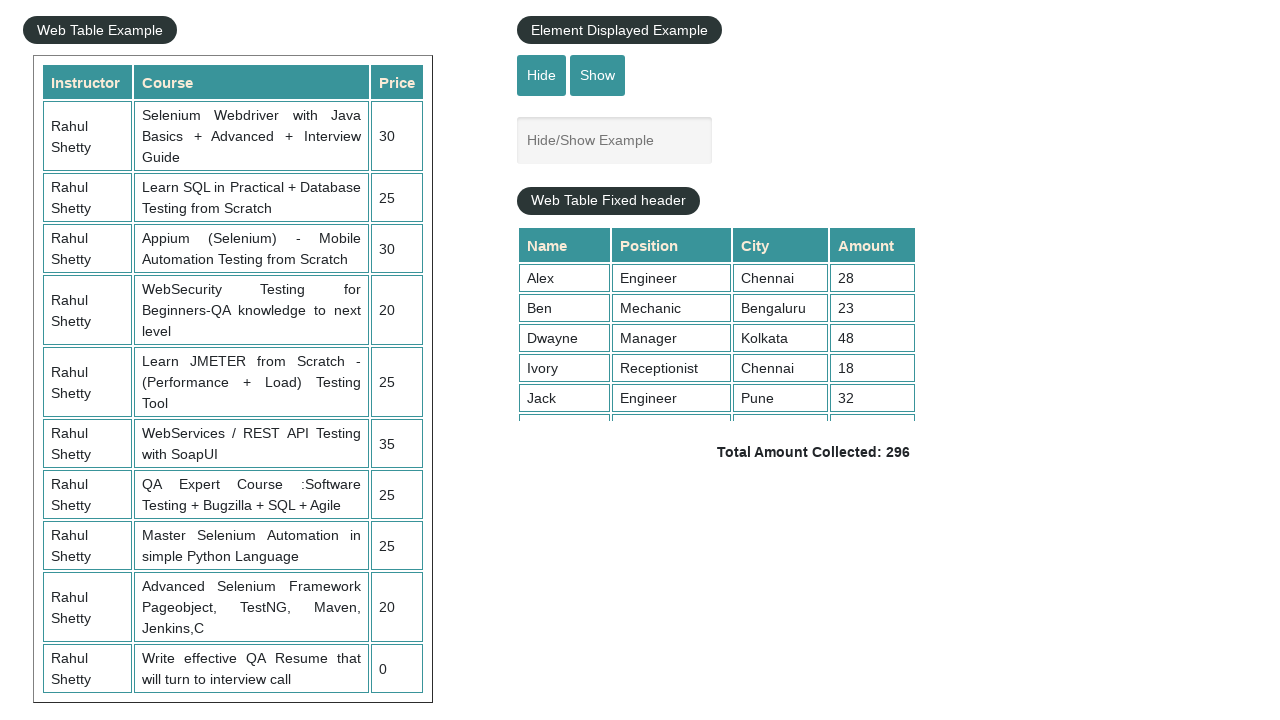

Table with class 'table-display' is now visible
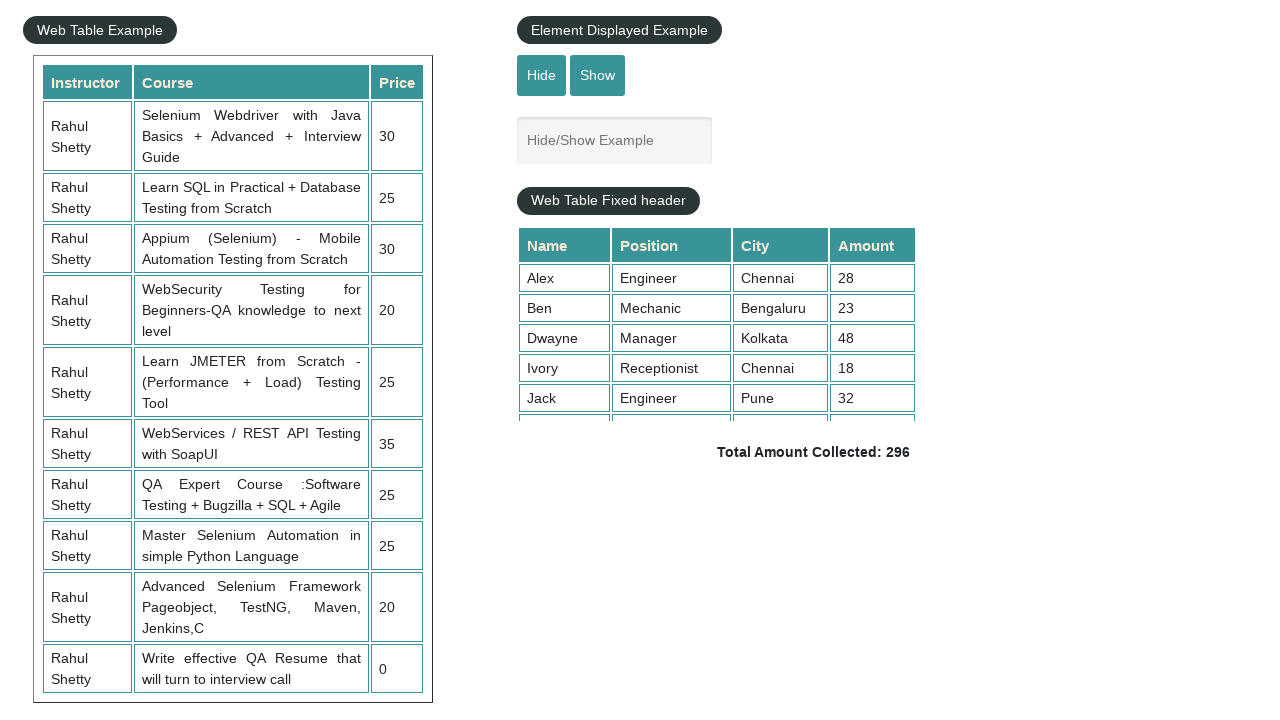

Retrieved all price elements from the third column of the table
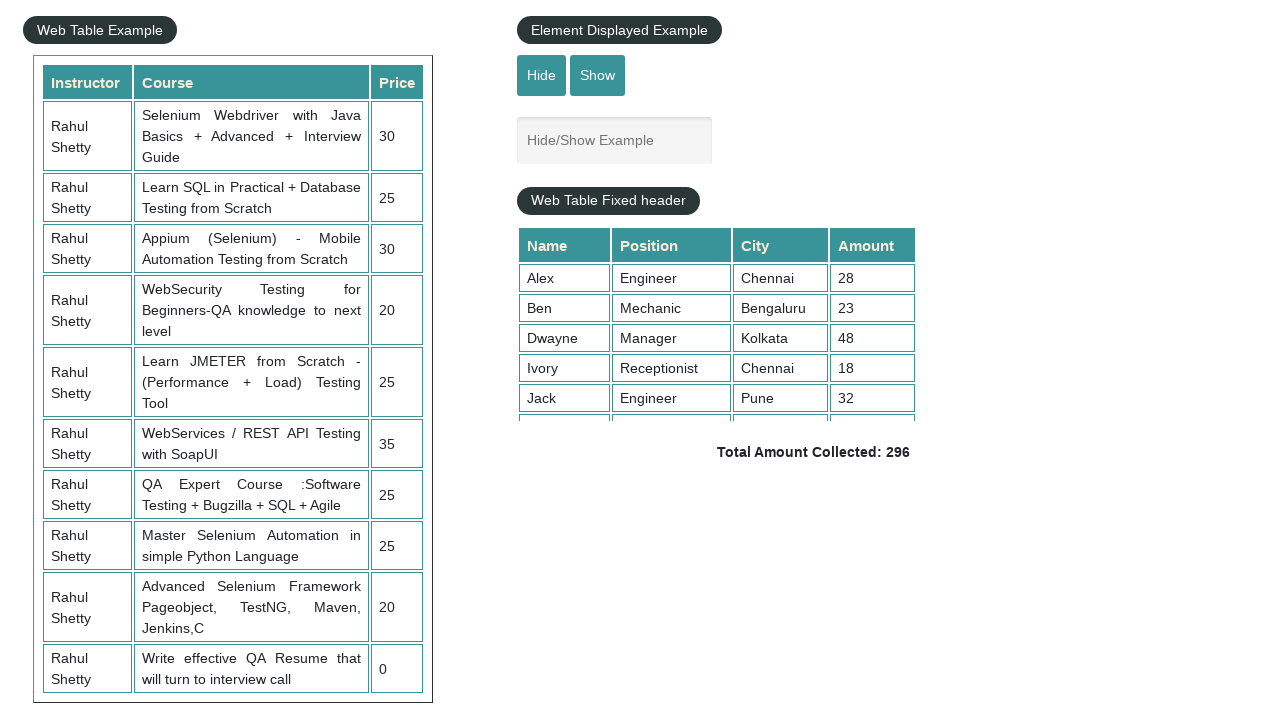

Calculated sum of all third column values: 235
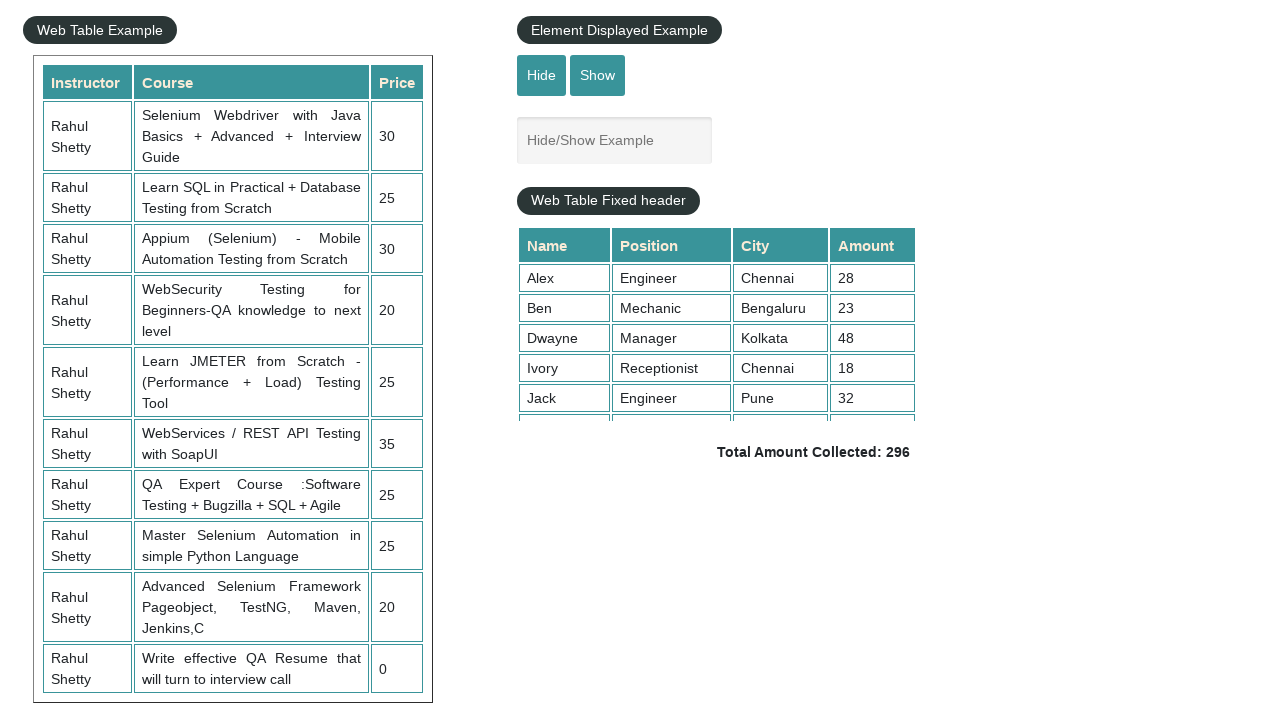

Verified that sum of third column (235) equals expected total (235)
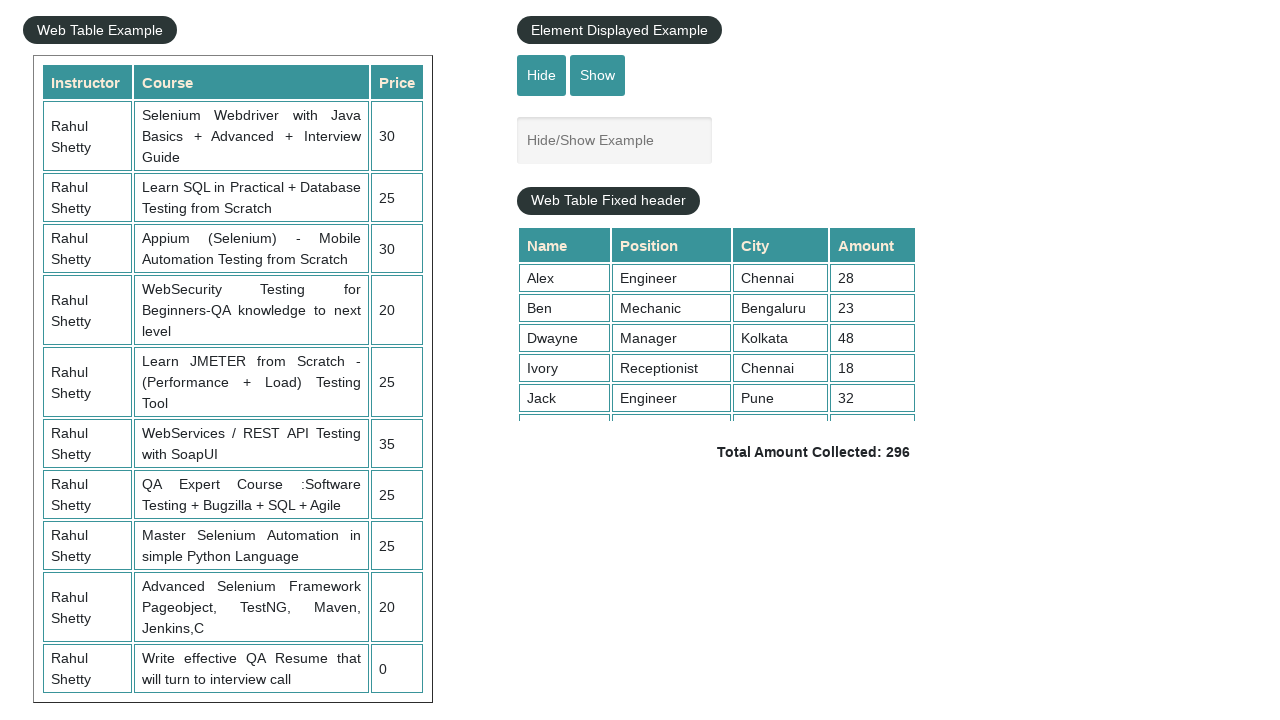

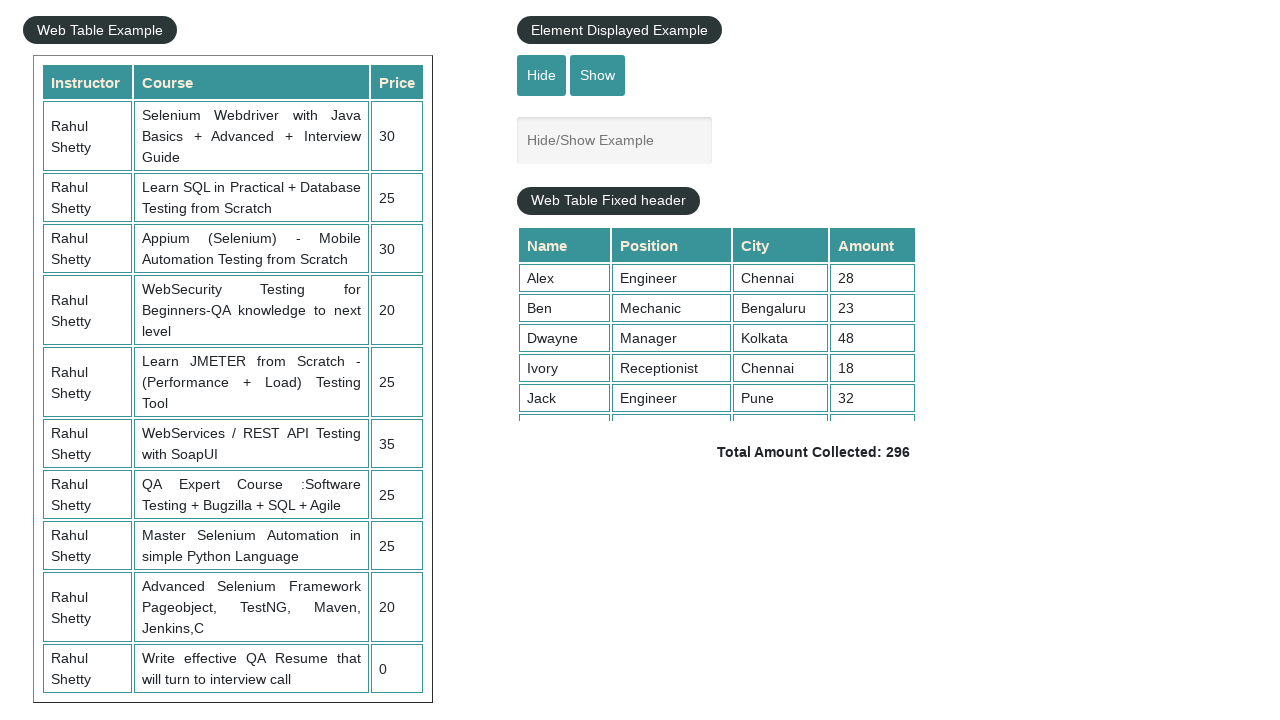